Tests browser window/tab handling by clicking a button to open a new tab, then iterating through all open window handles and switching between them.

Starting URL: https://demo.automationtesting.in/Windows.html

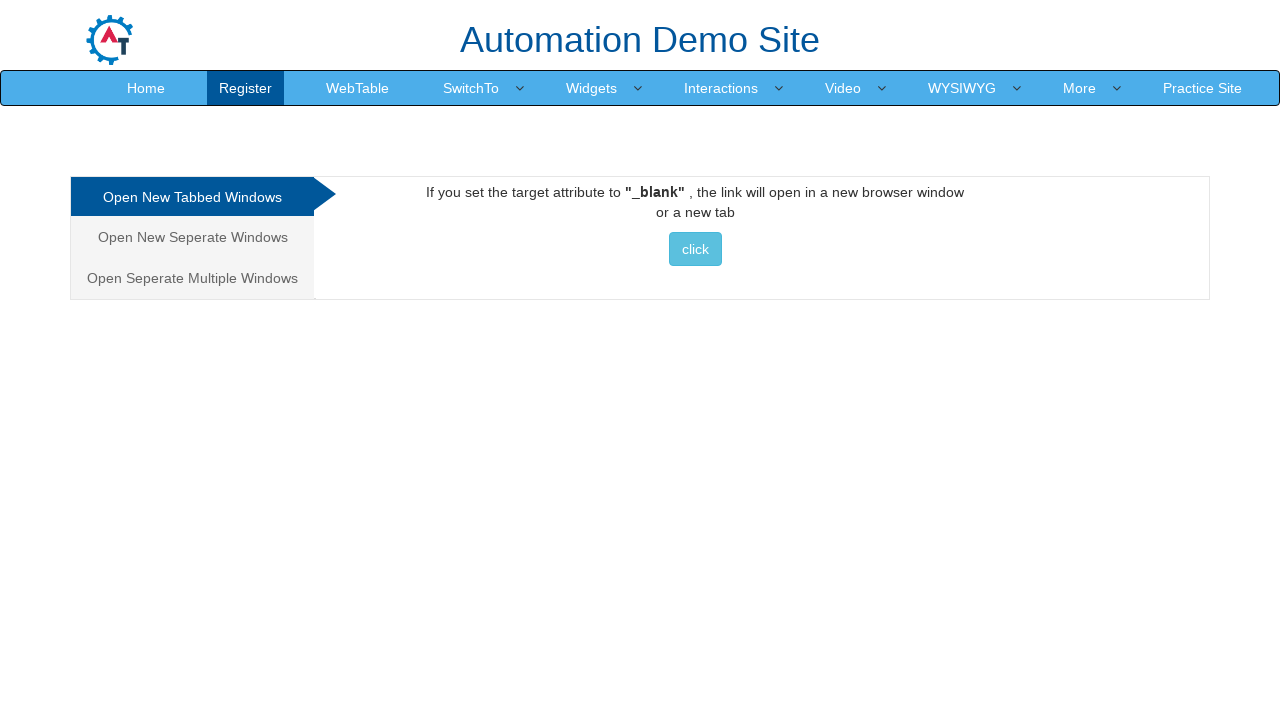

Clicked 'Open New Tabbed' link at (192, 197) on xpath=//a[contains(text(),'Open New Tabbed')]
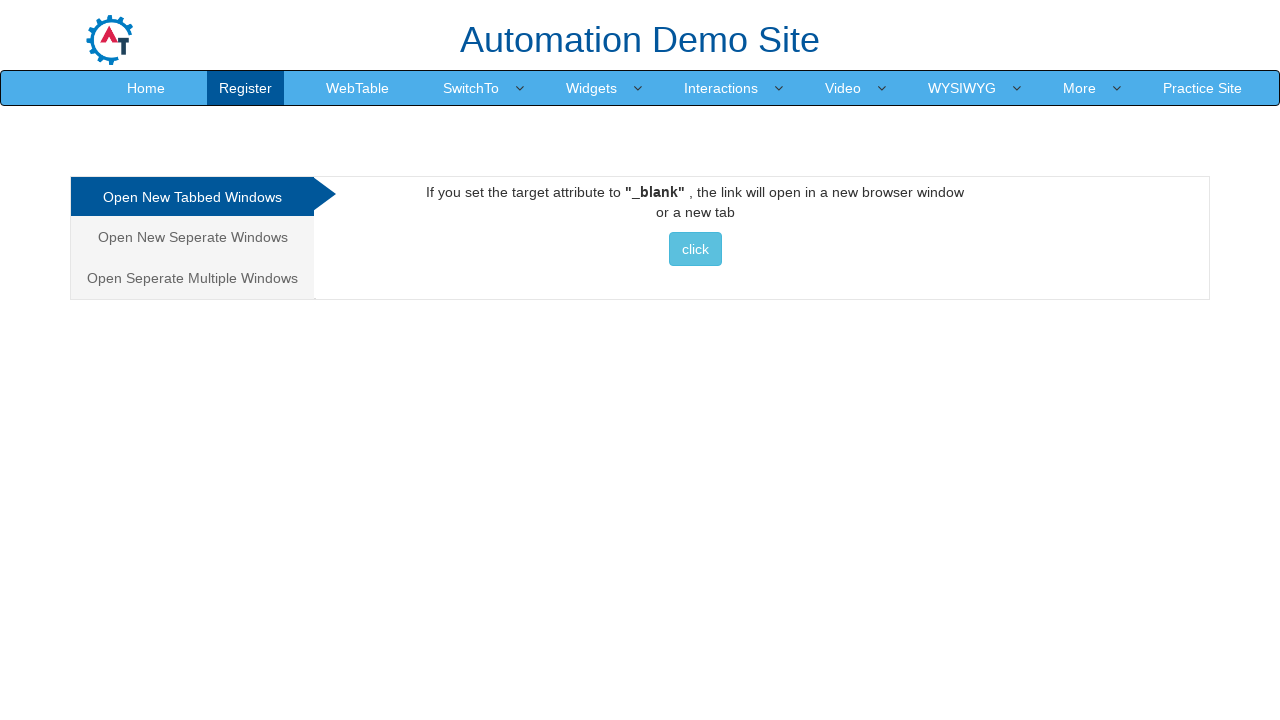

Clicked button to open new tab at (695, 249) on xpath=//a/button[@class='btn btn-info']
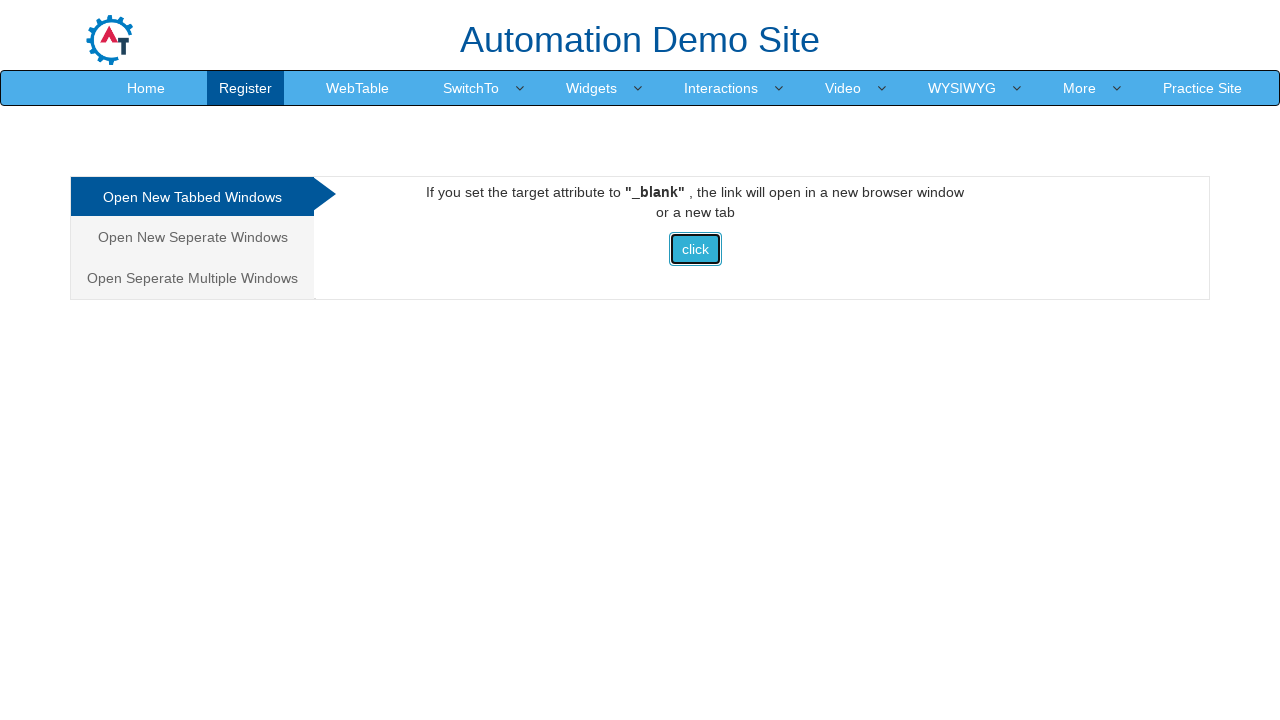

Captured new page/tab reference
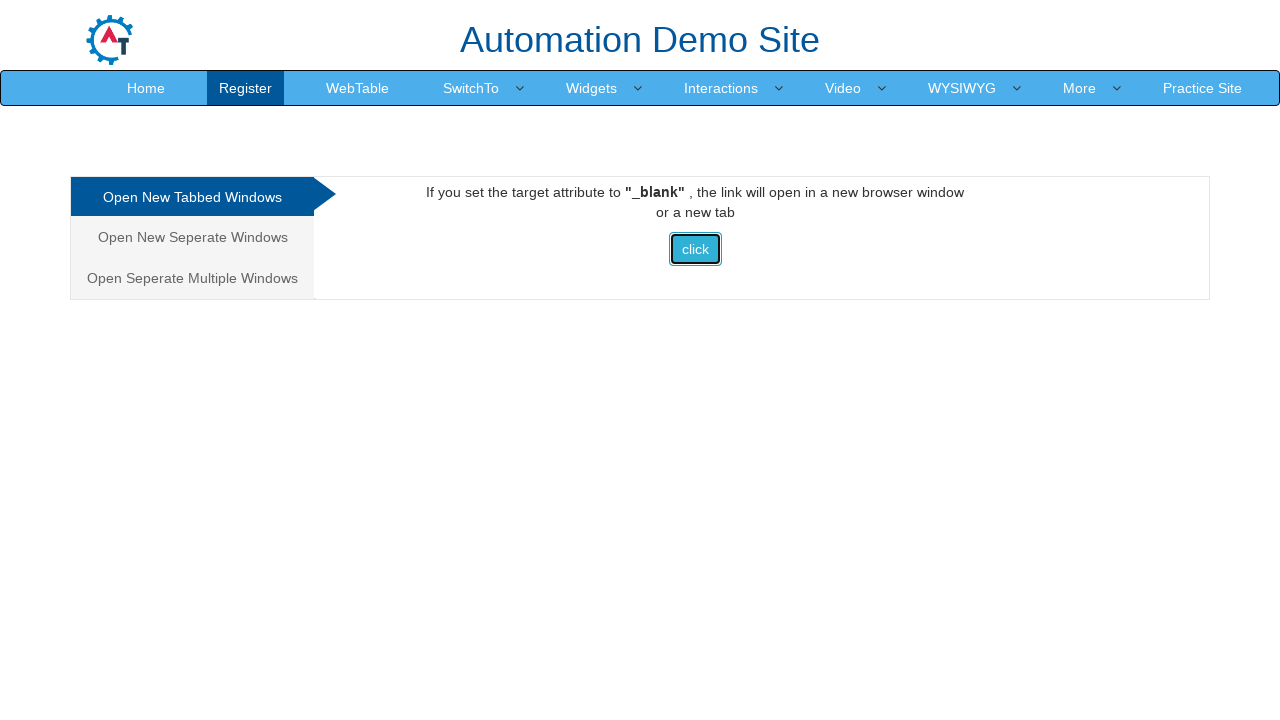

New page finished loading
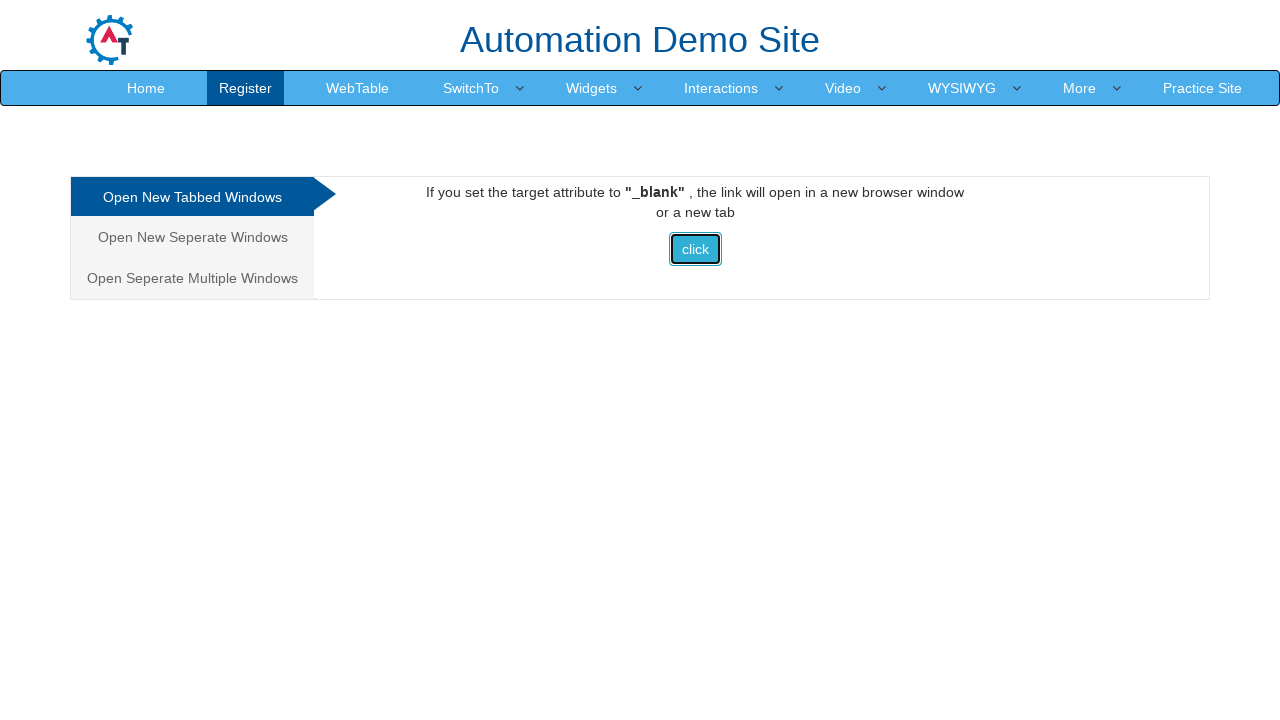

Iterated through all open pages and printed their titles
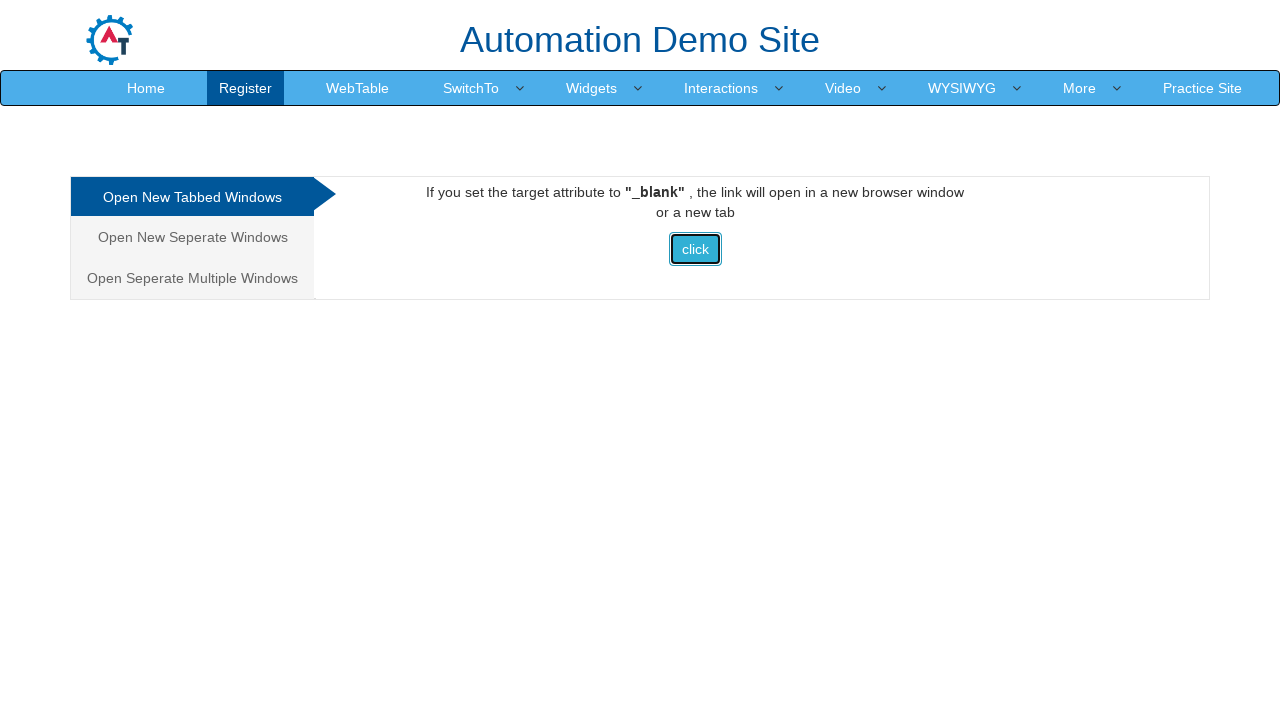

Switched focus to the new tab
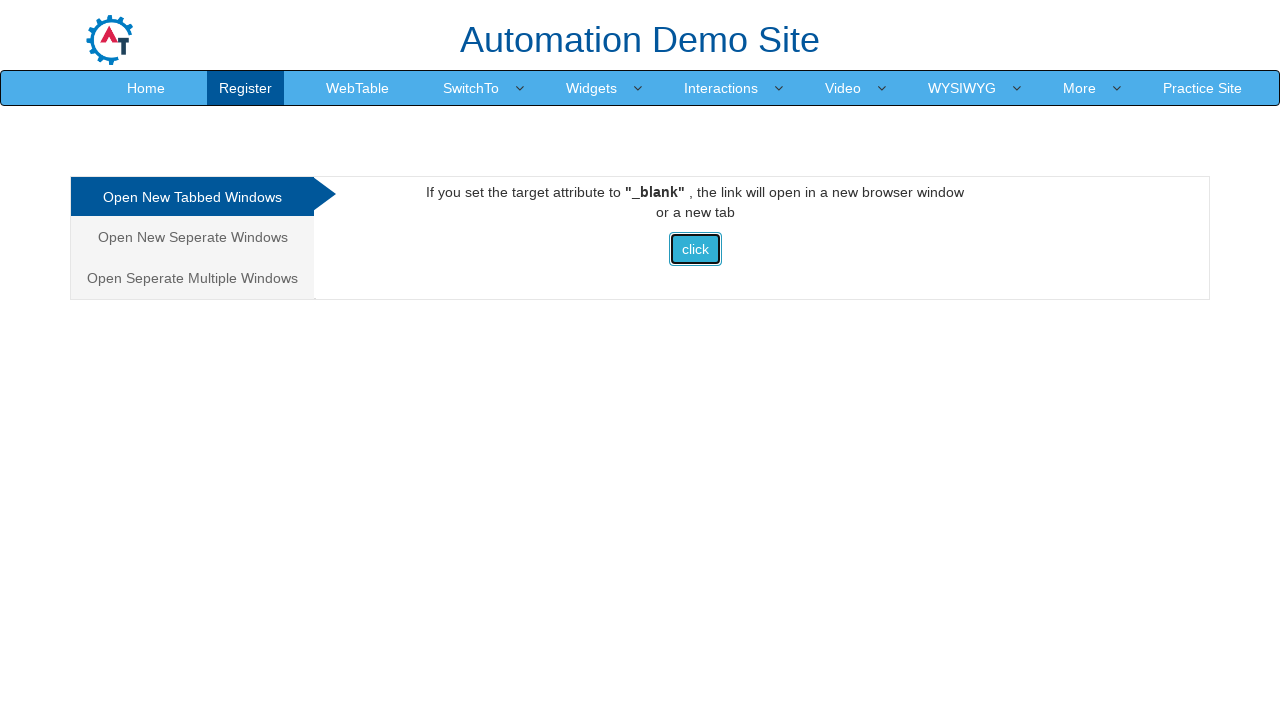

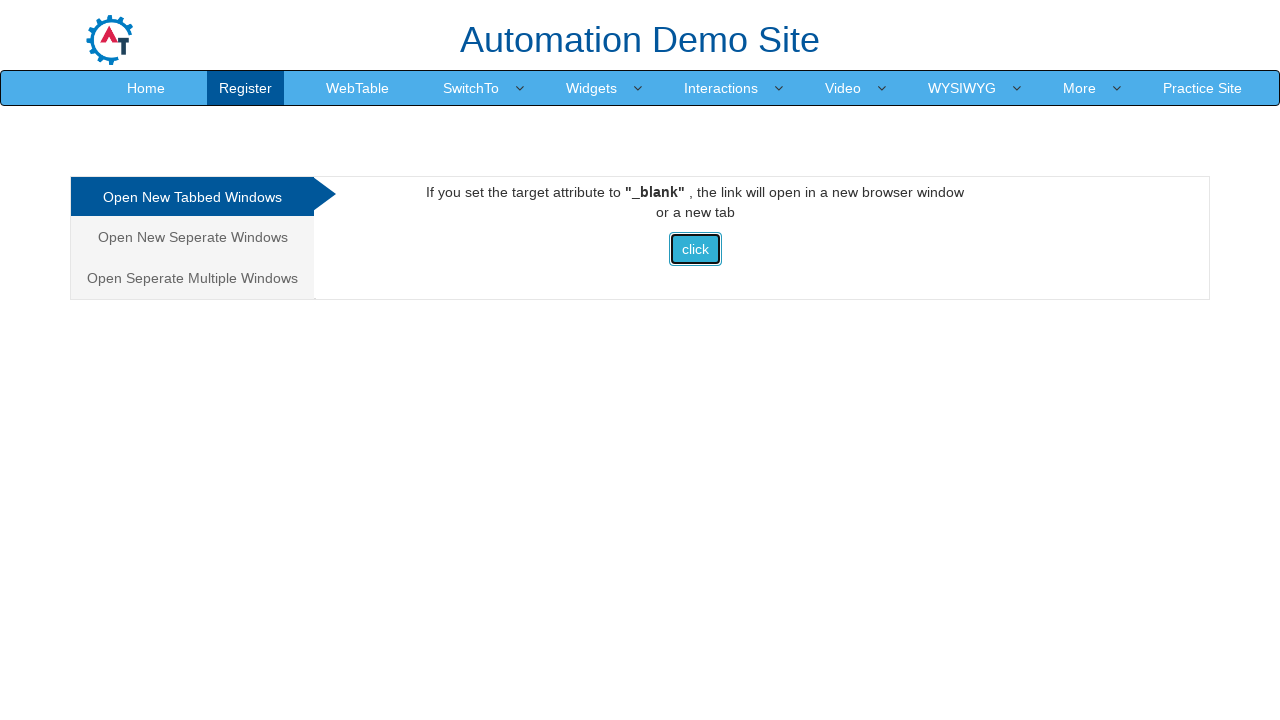